Tests radio button functionality by selecting each enabled radio button option and verifying the selected text appears

Starting URL: https://demoqa.com/radio-button

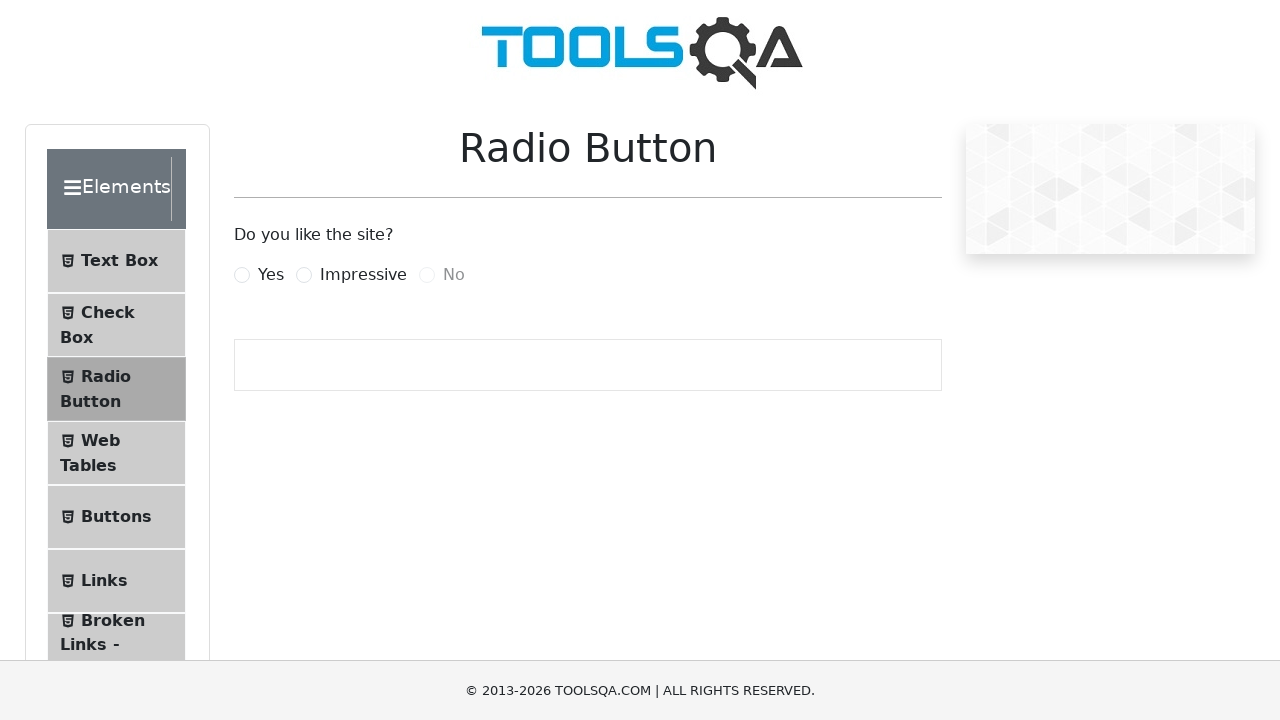

Located all radio buttons with name='like'
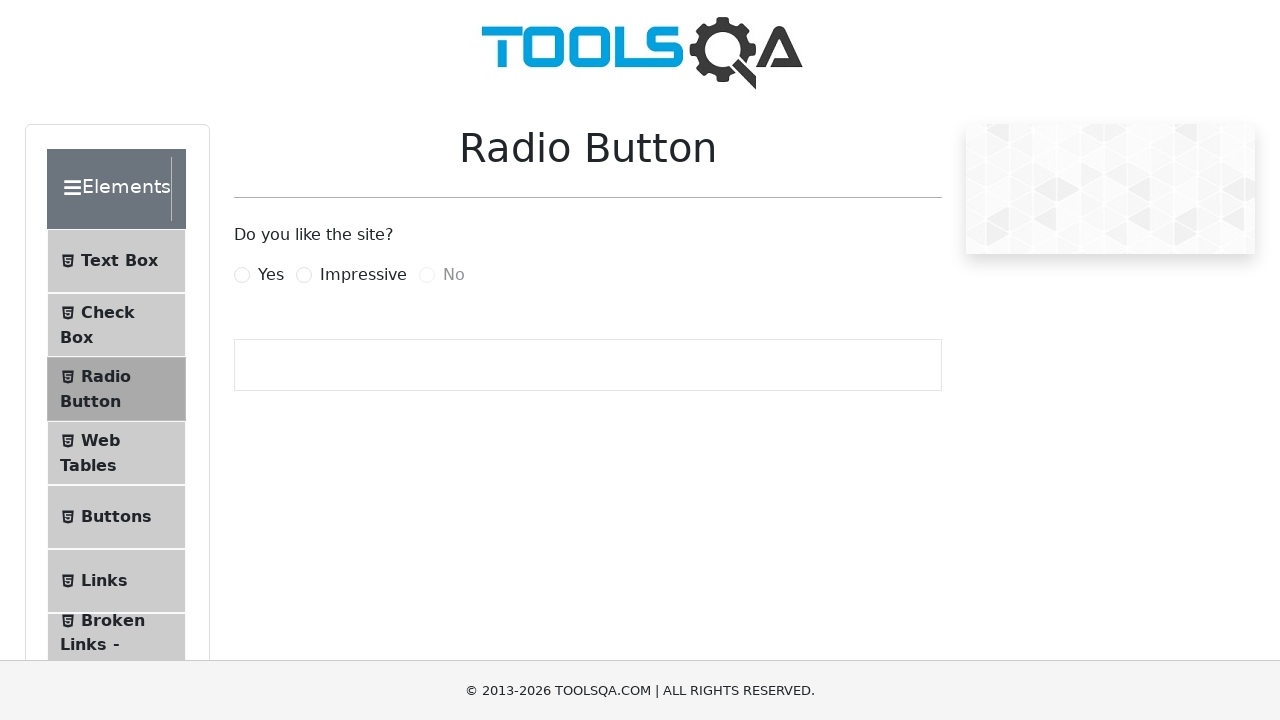

Retrieved id attribute from radio button 0
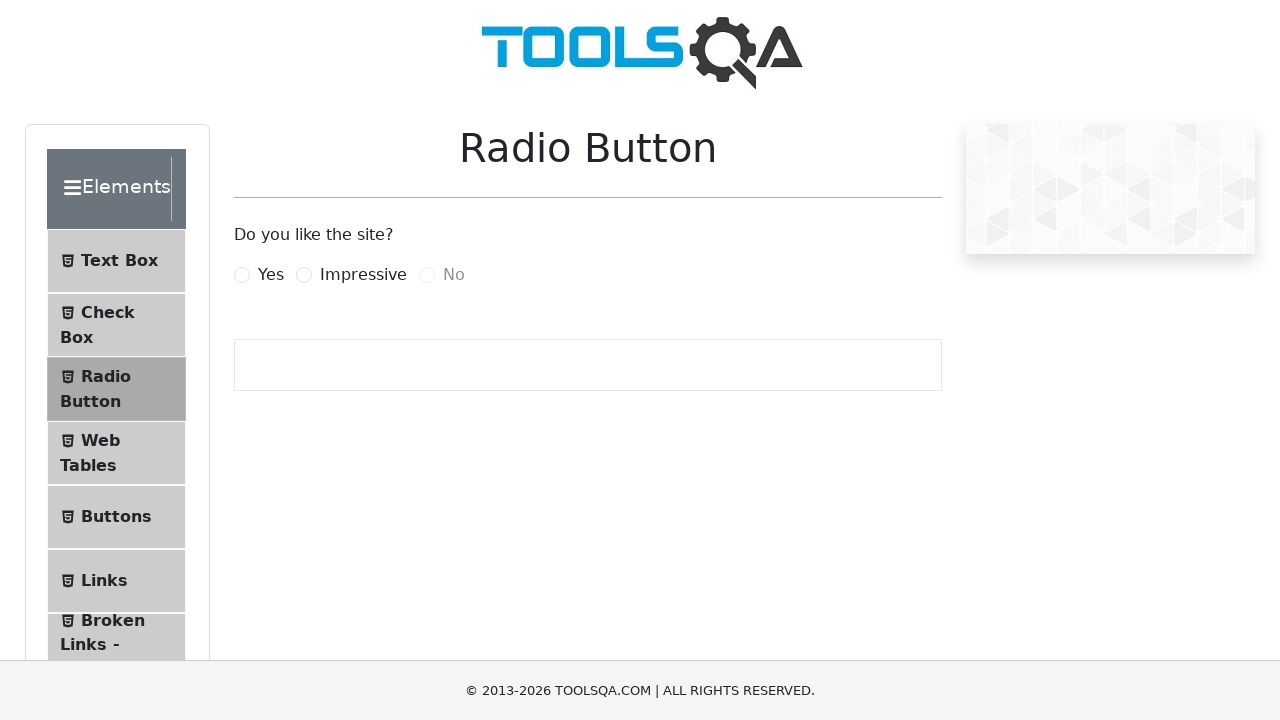

Located label for radio button id 'yesRadio'
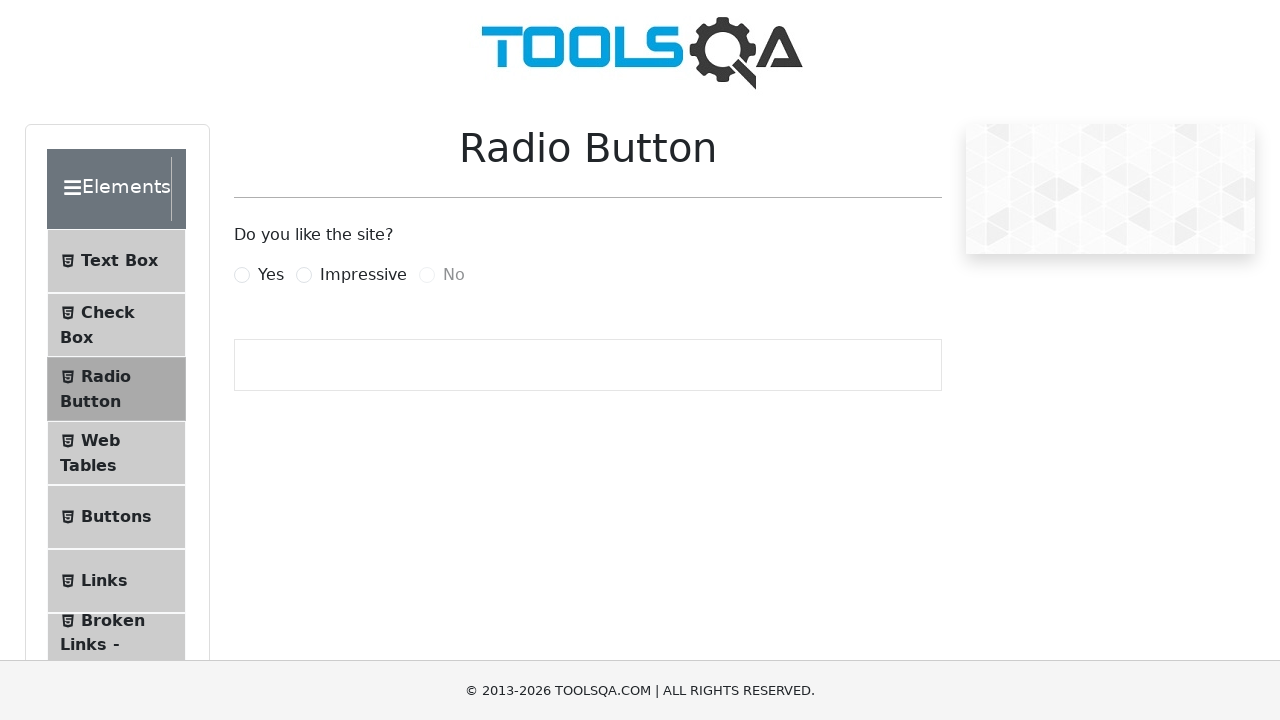

Clicked label for radio button 'yesRadio' at (271, 275) on label[for='yesRadio']
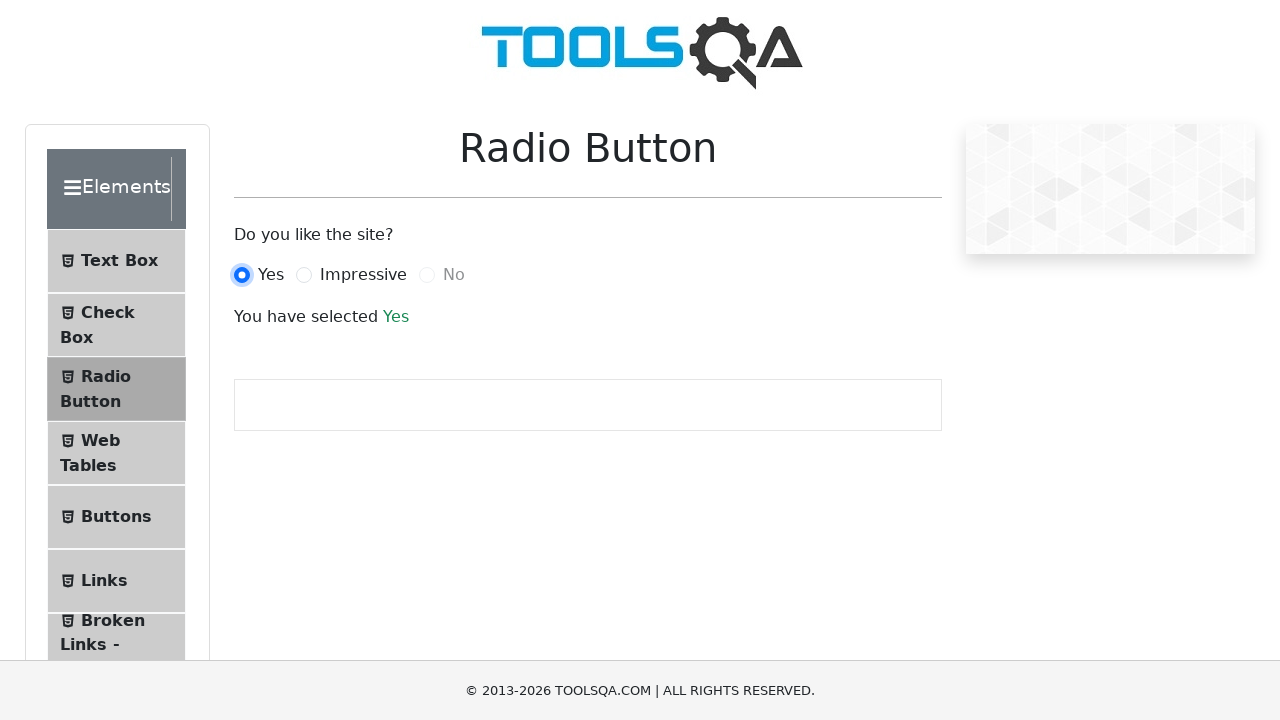

Result text appeared after radio button selection
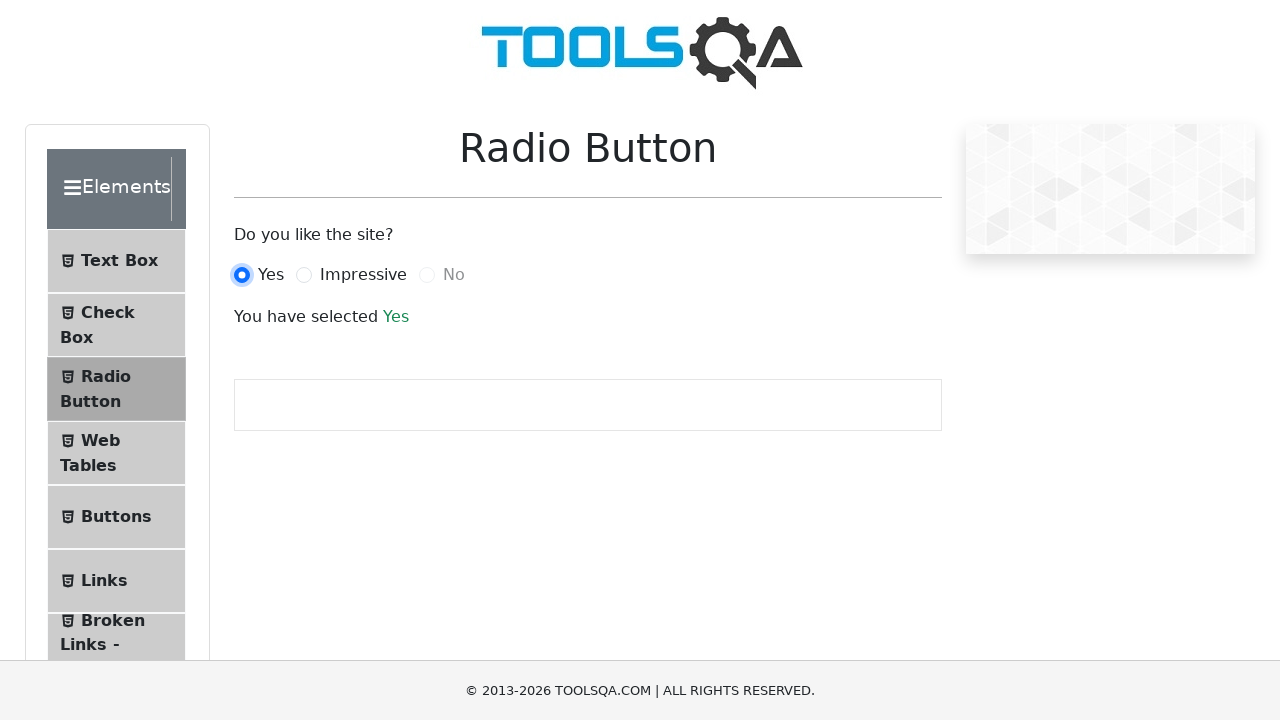

Retrieved id attribute from radio button 1
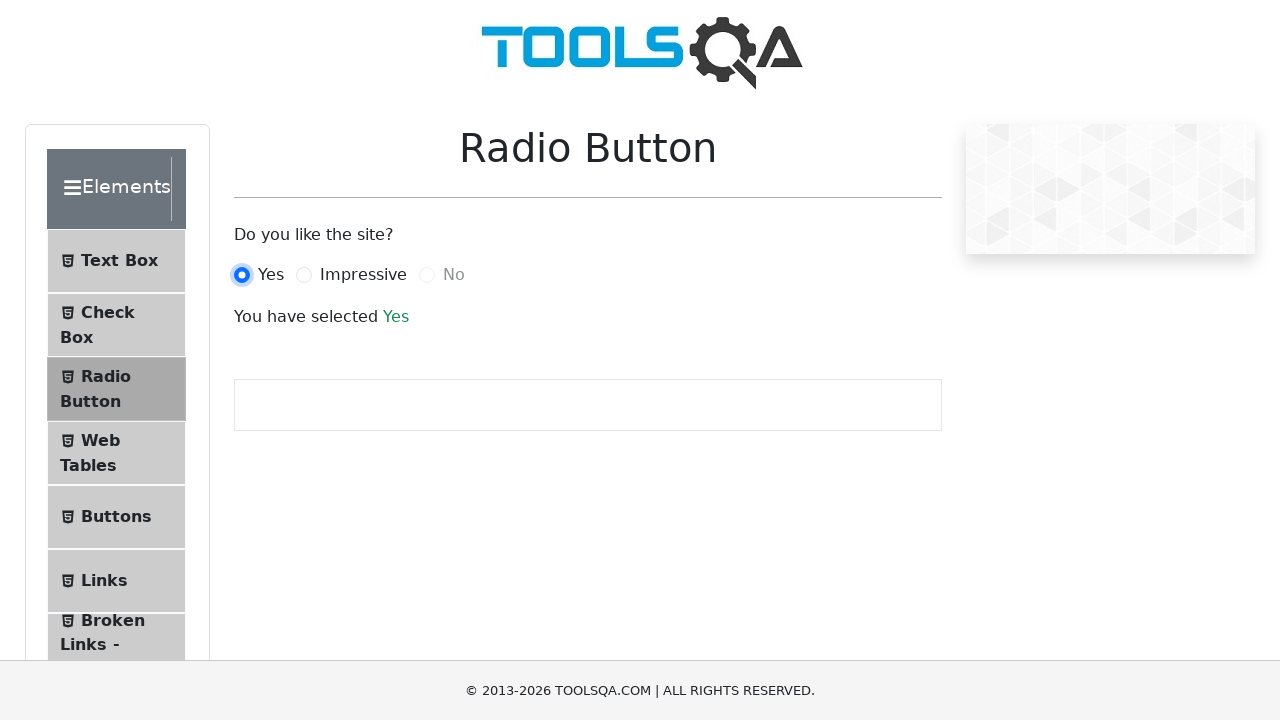

Located label for radio button id 'impressiveRadio'
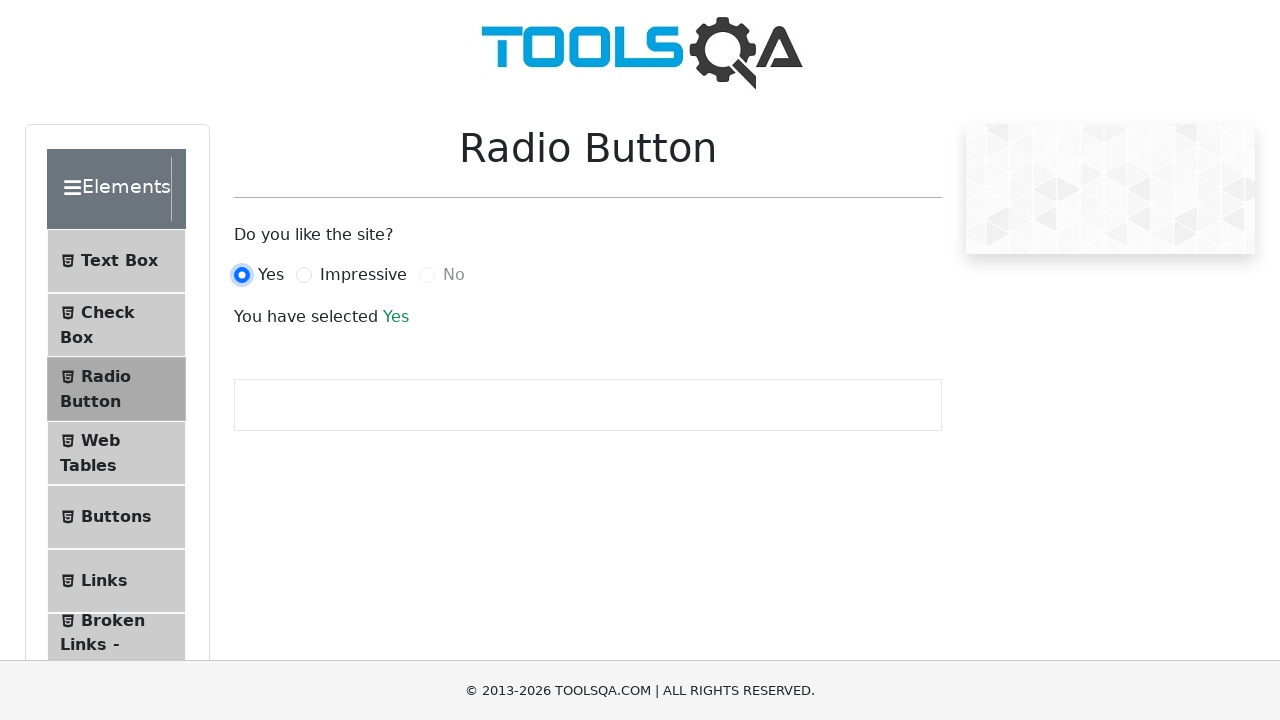

Clicked label for radio button 'impressiveRadio' at (363, 275) on label[for='impressiveRadio']
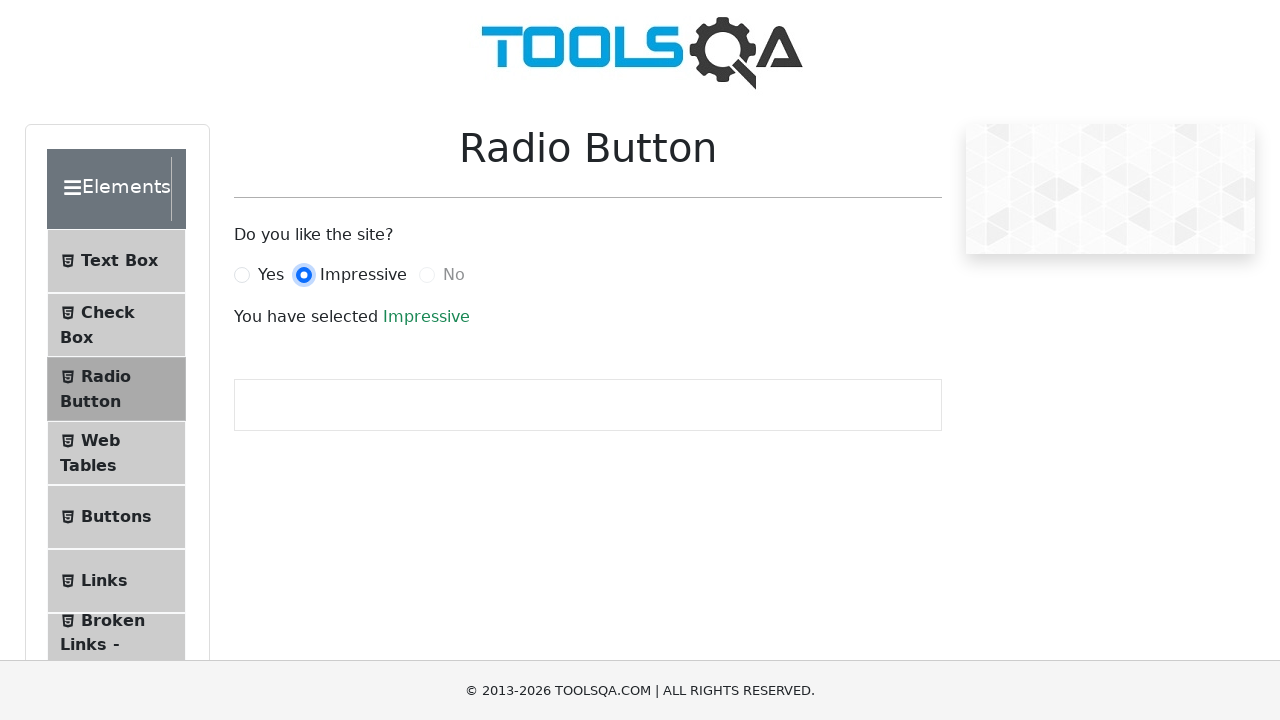

Result text appeared after radio button selection
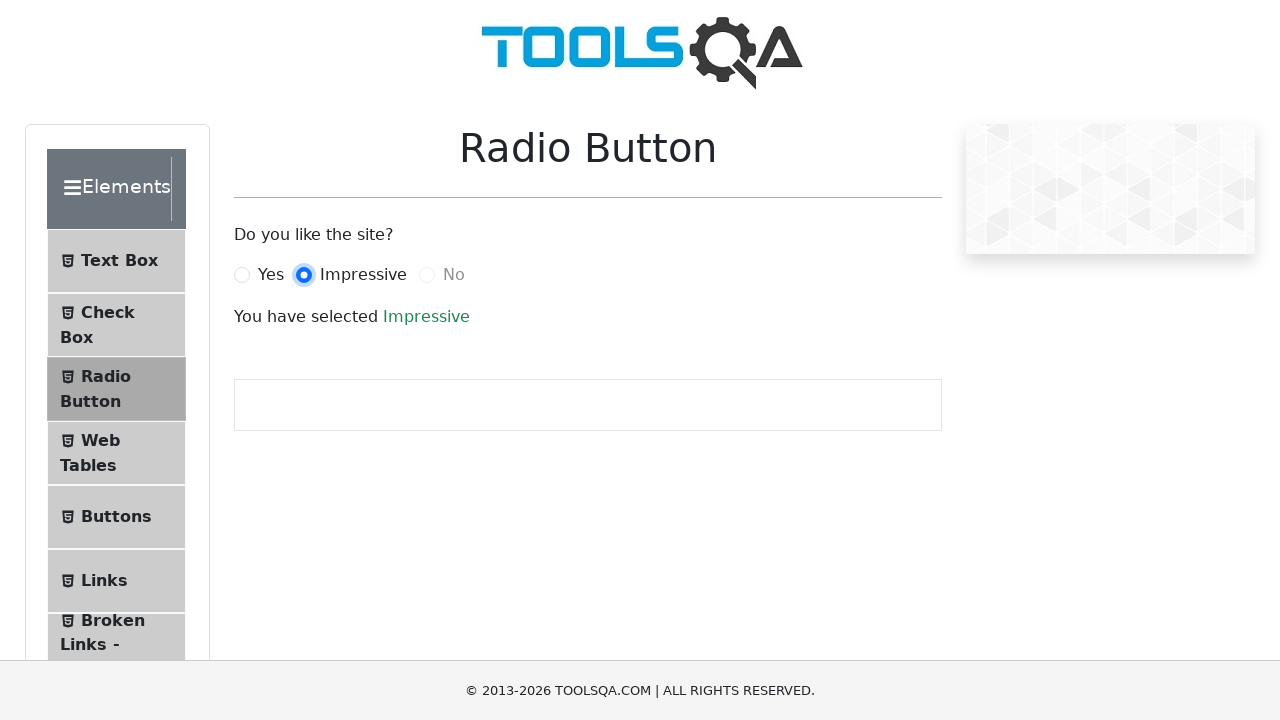

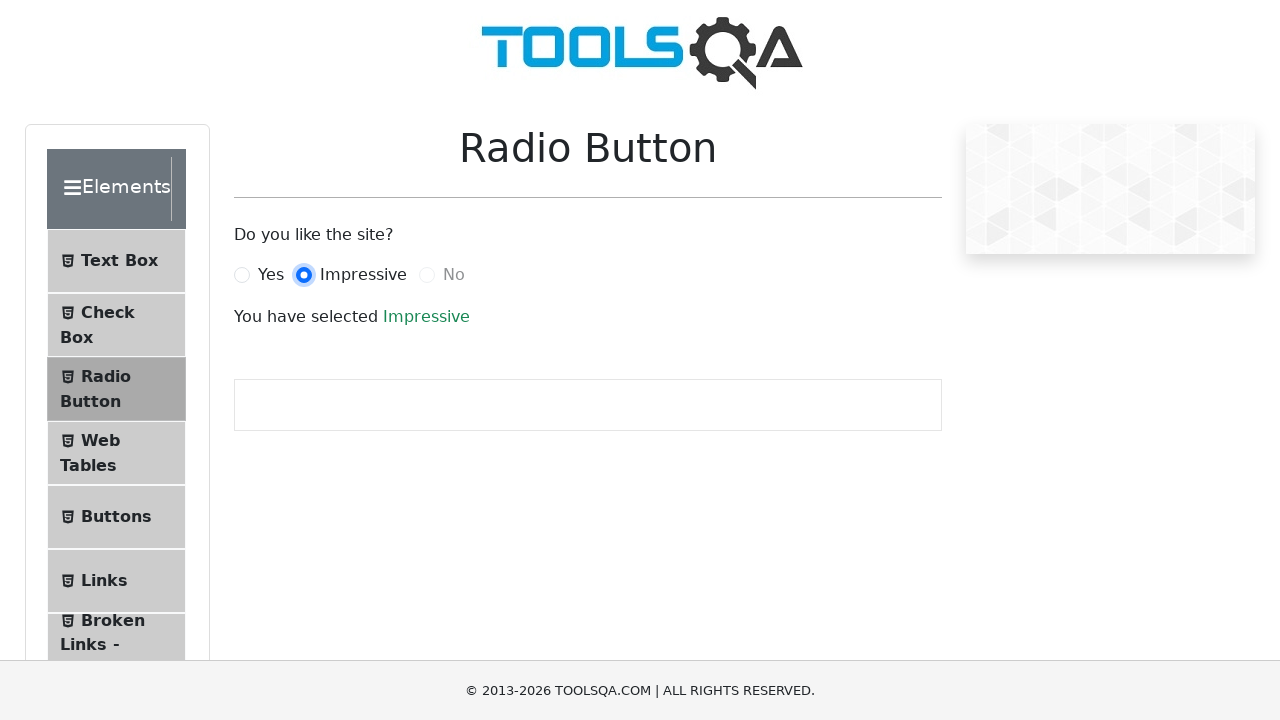